Navigates to a test automation practice page and retrieves the text content of a label element with id 'samsung'

Starting URL: https://testautomationpractice.blogspot.com/

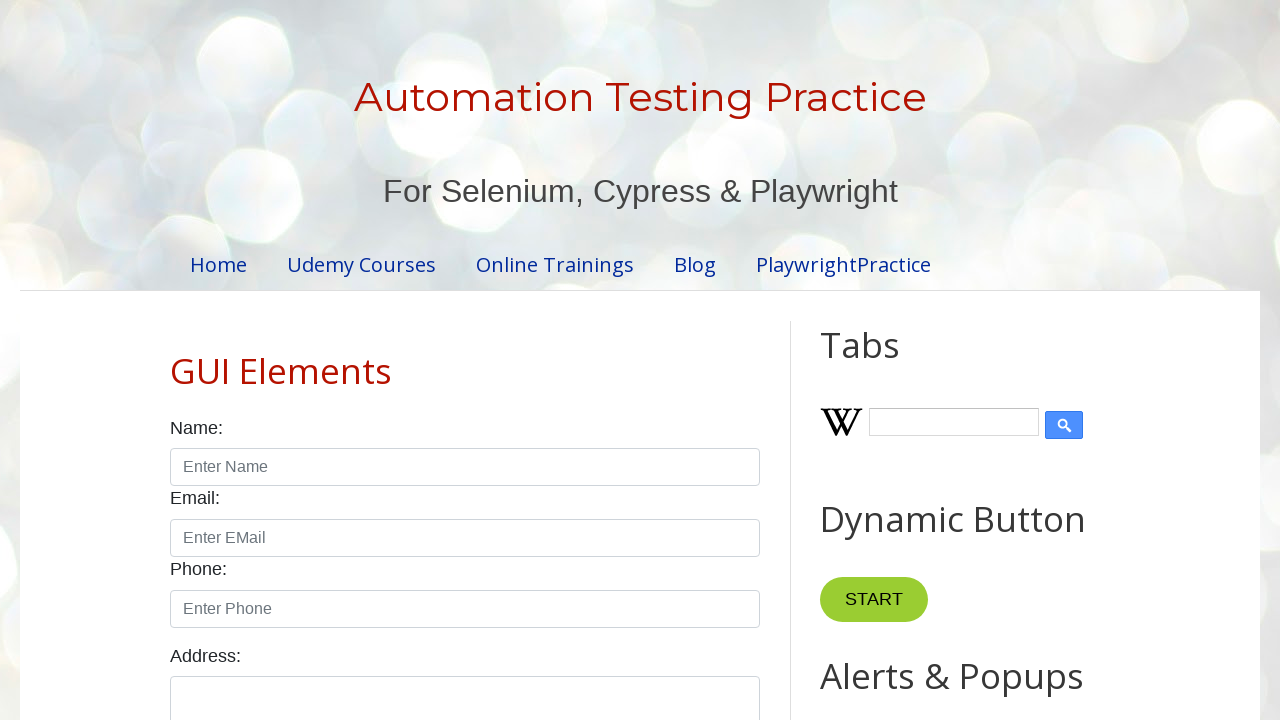

Navigated to test automation practice page
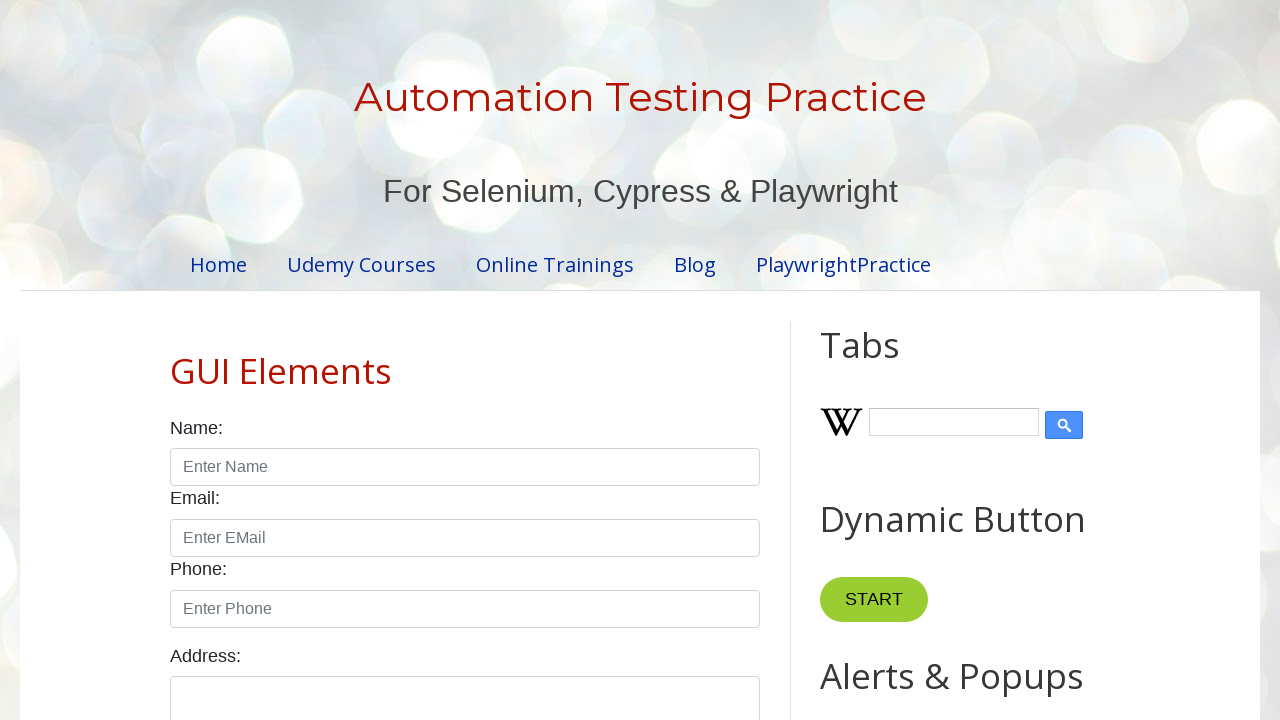

Located label element with id 'samsung'
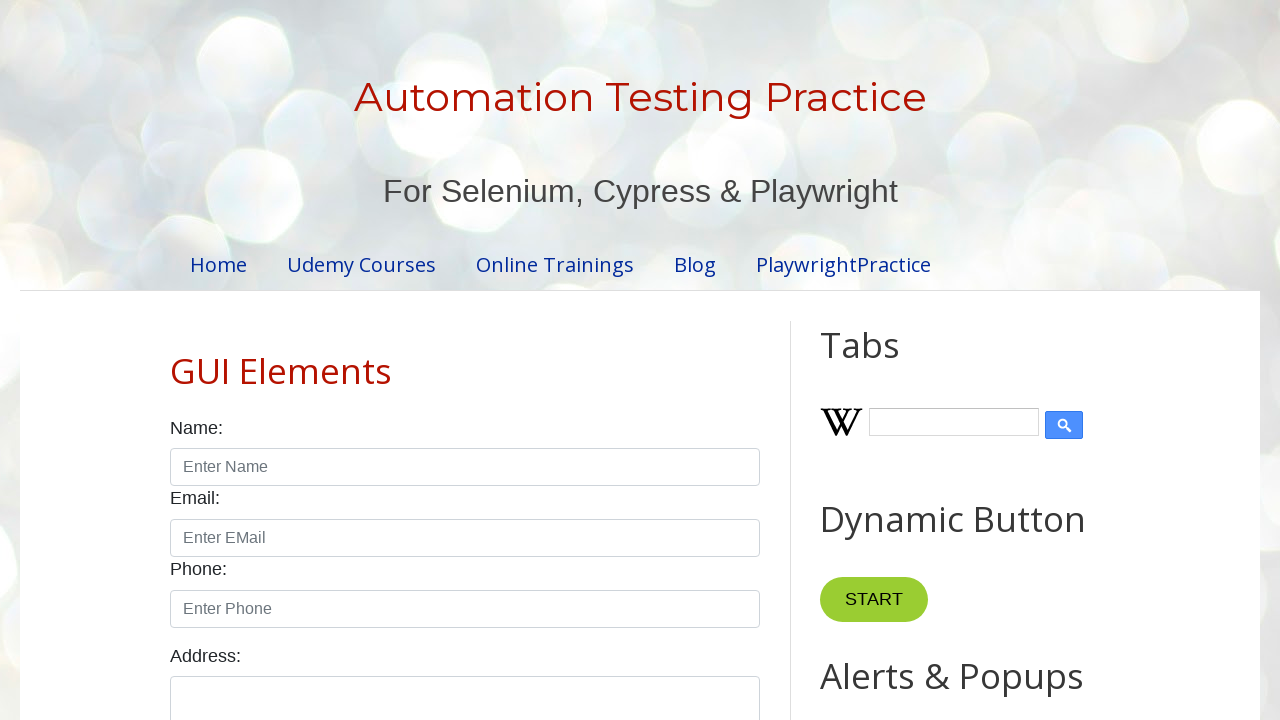

Label element 'samsung' is now visible
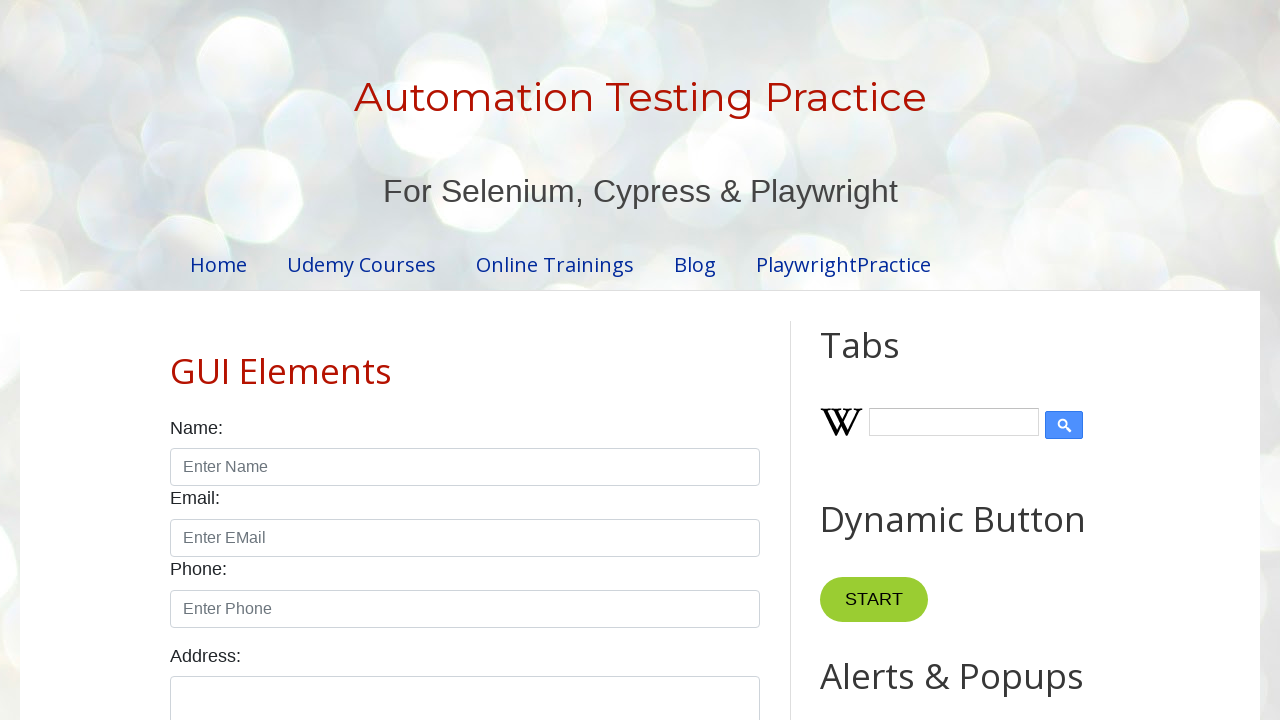

Retrieved label text content: 'Samsung'
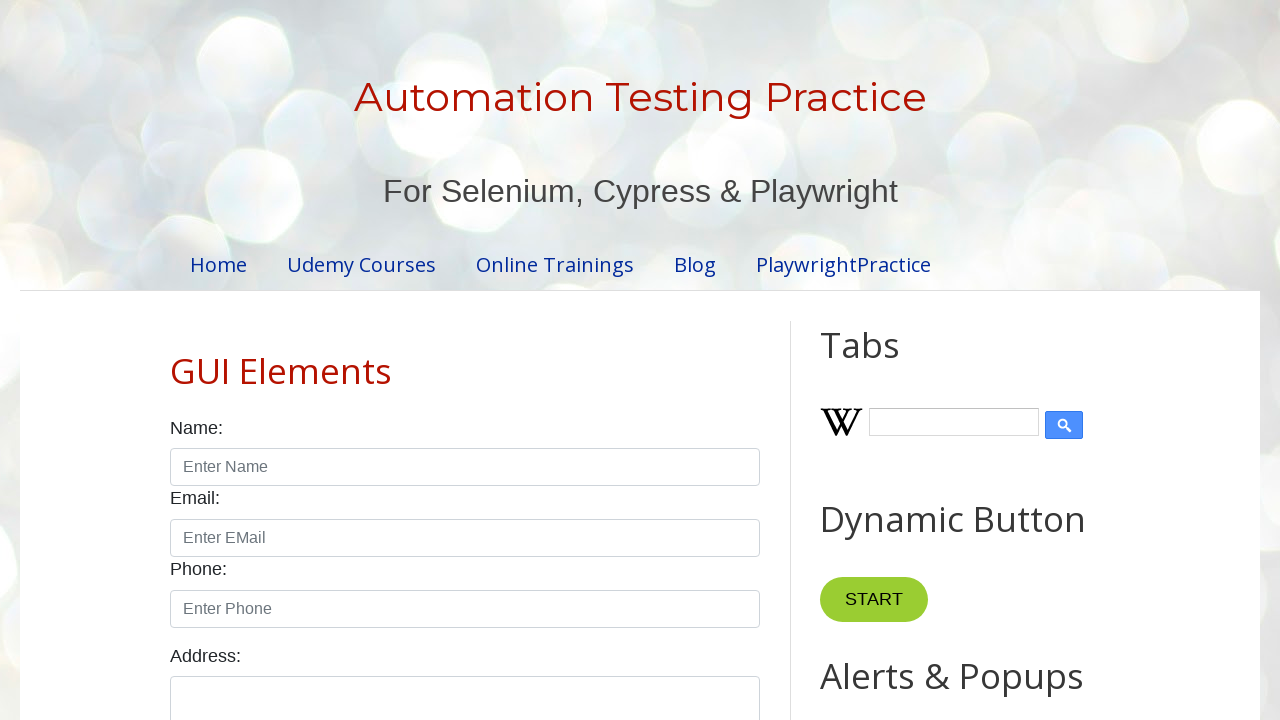

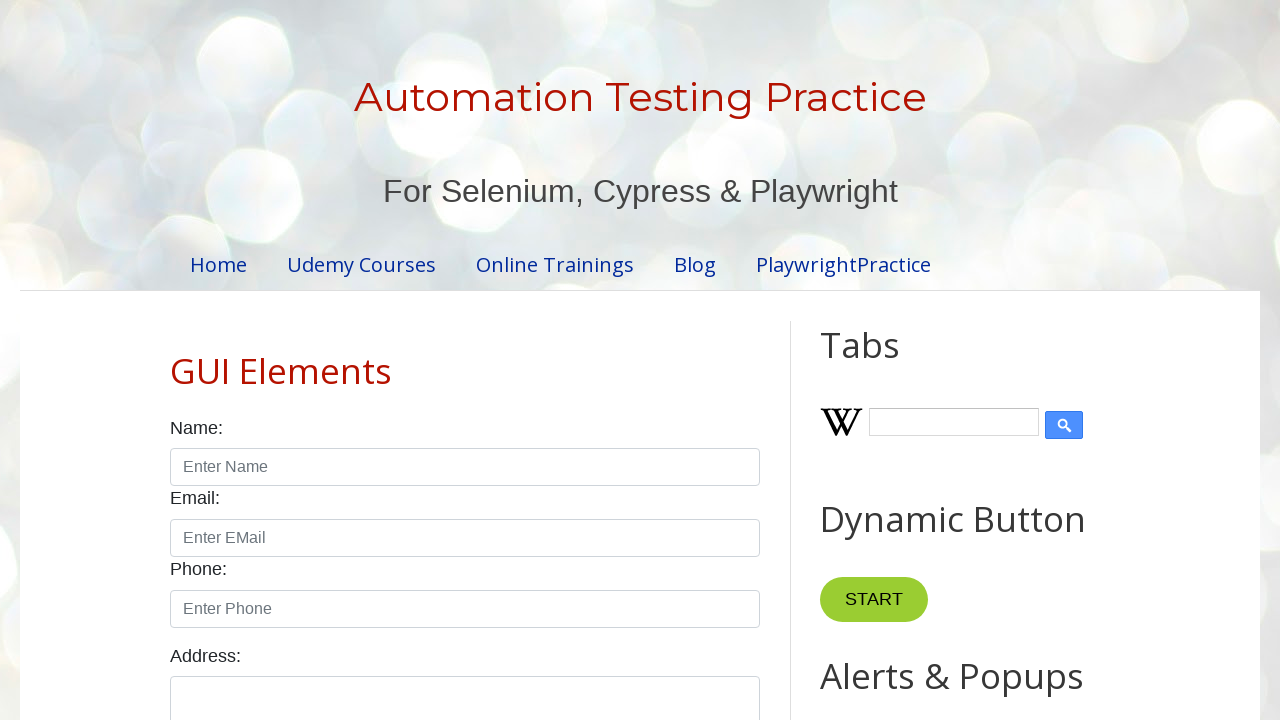